Tests dropdown selection functionality by selecting options using different methods (by index, value, and visible text)

Starting URL: https://demoqa.com/select-menu

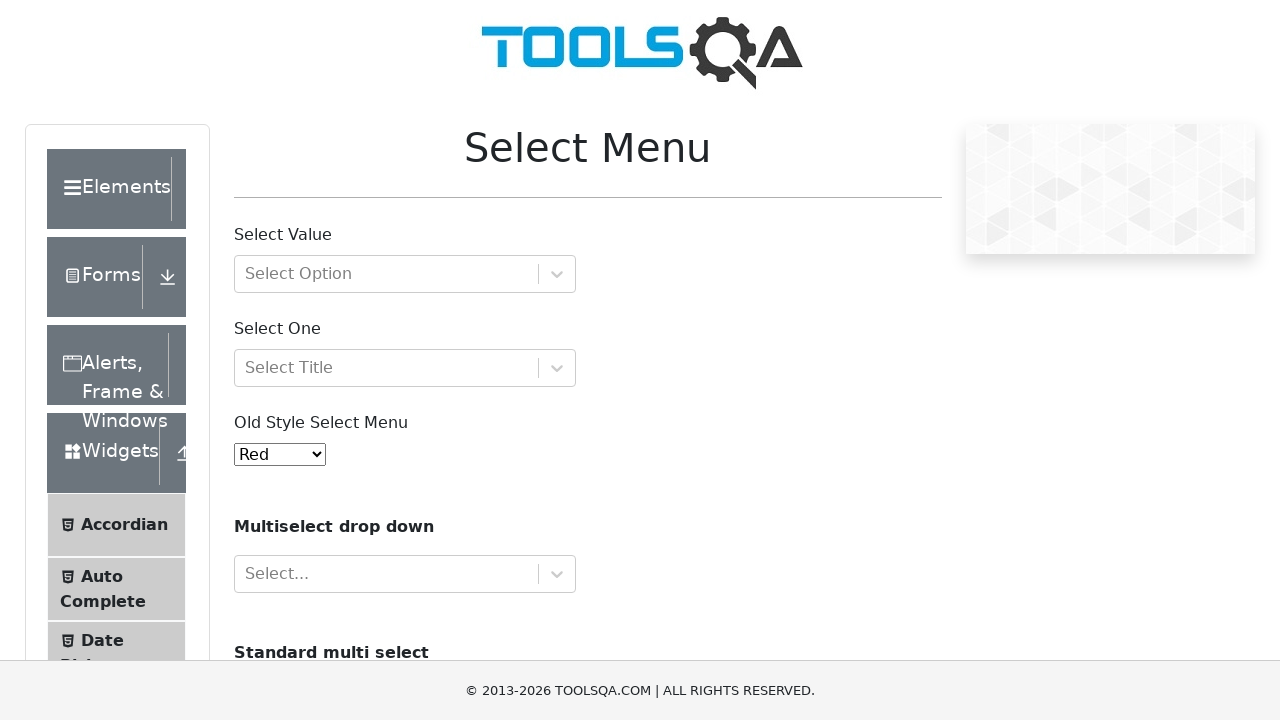

Selected 'Green' option by index 5 from dropdown on #oldSelectMenu
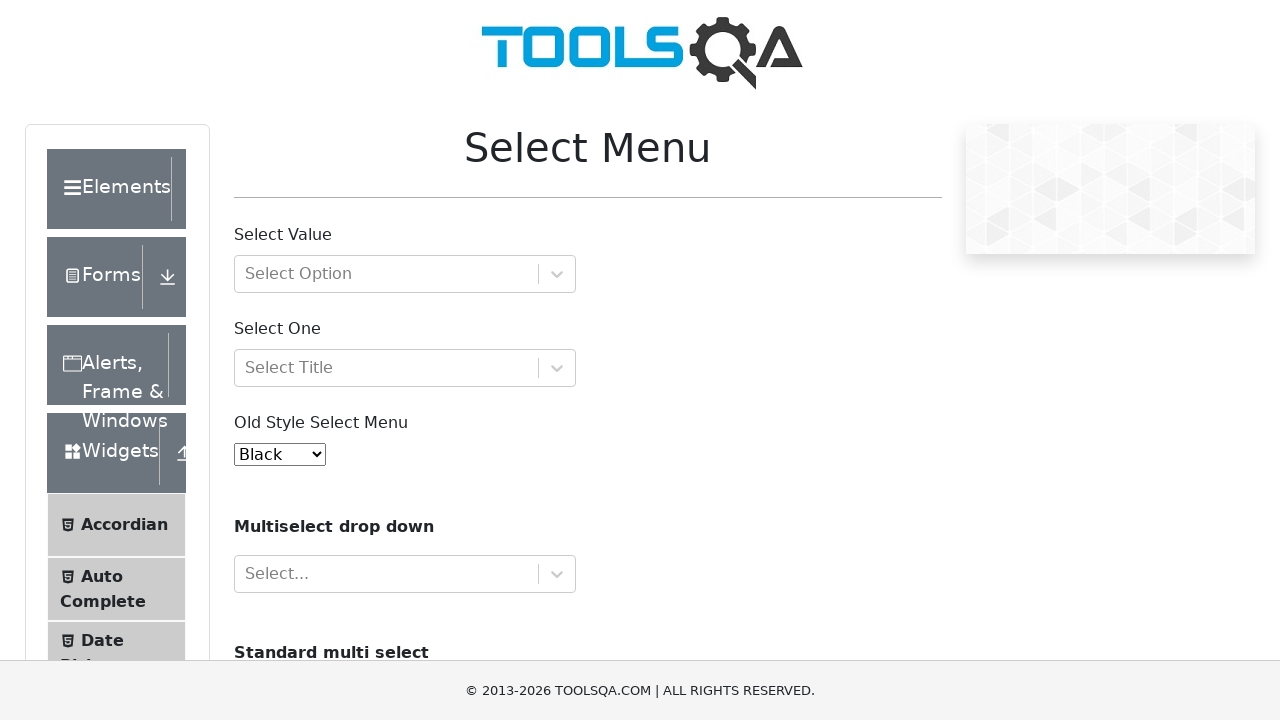

Selected 'Yellow' option by value '3' from dropdown on #oldSelectMenu
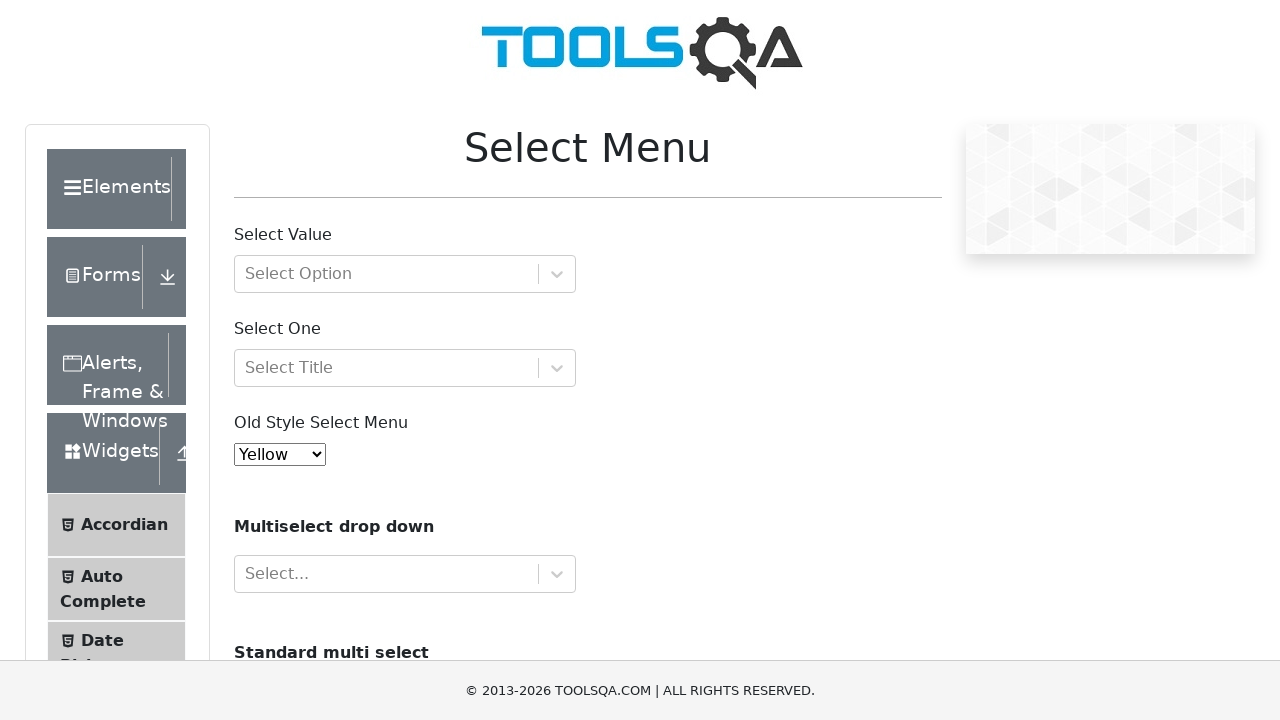

Selected 'Blue' option by visible text from dropdown on #oldSelectMenu
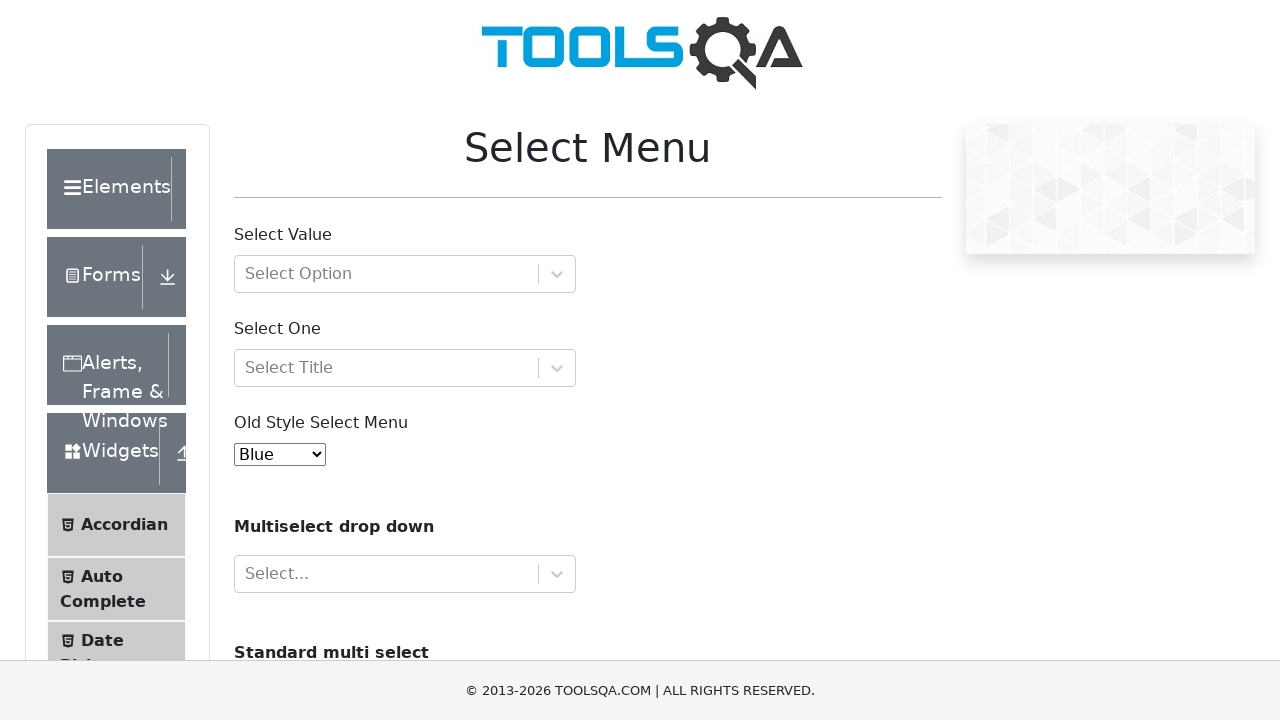

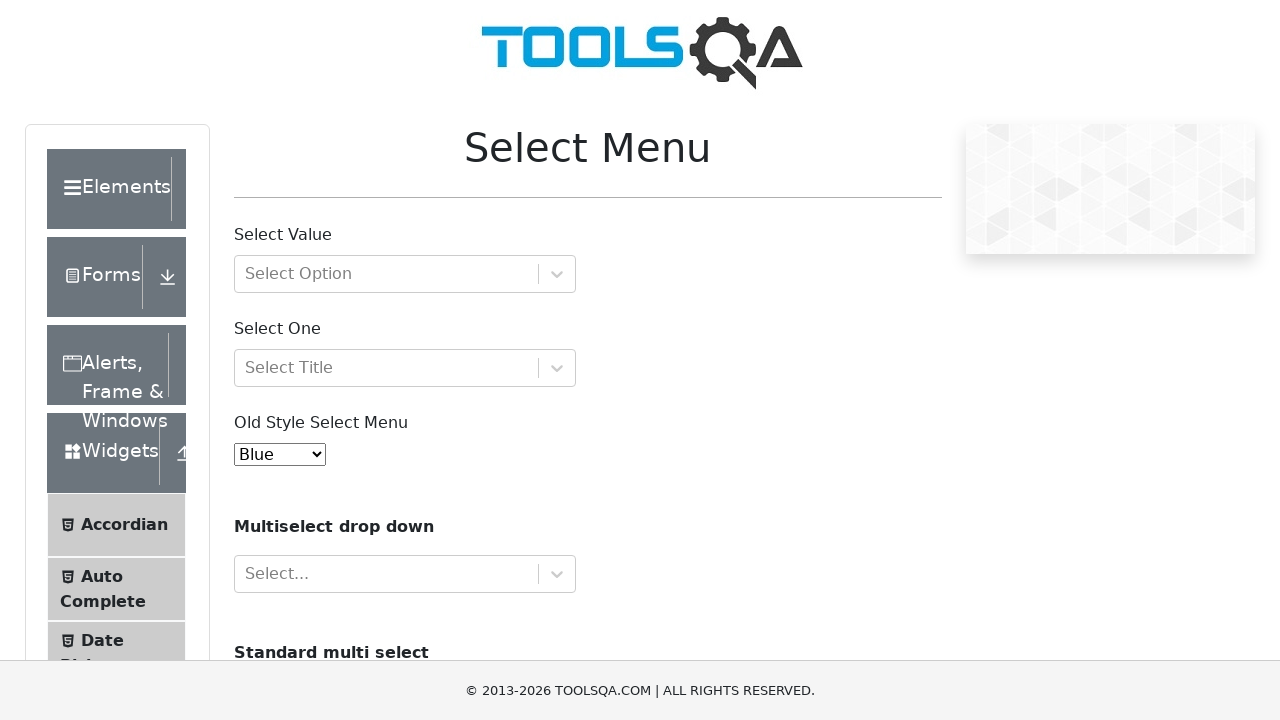